Tests that the "About us" menu item is visible in the navigation bar

Starting URL: https://www.demoblaze.com/cart.html

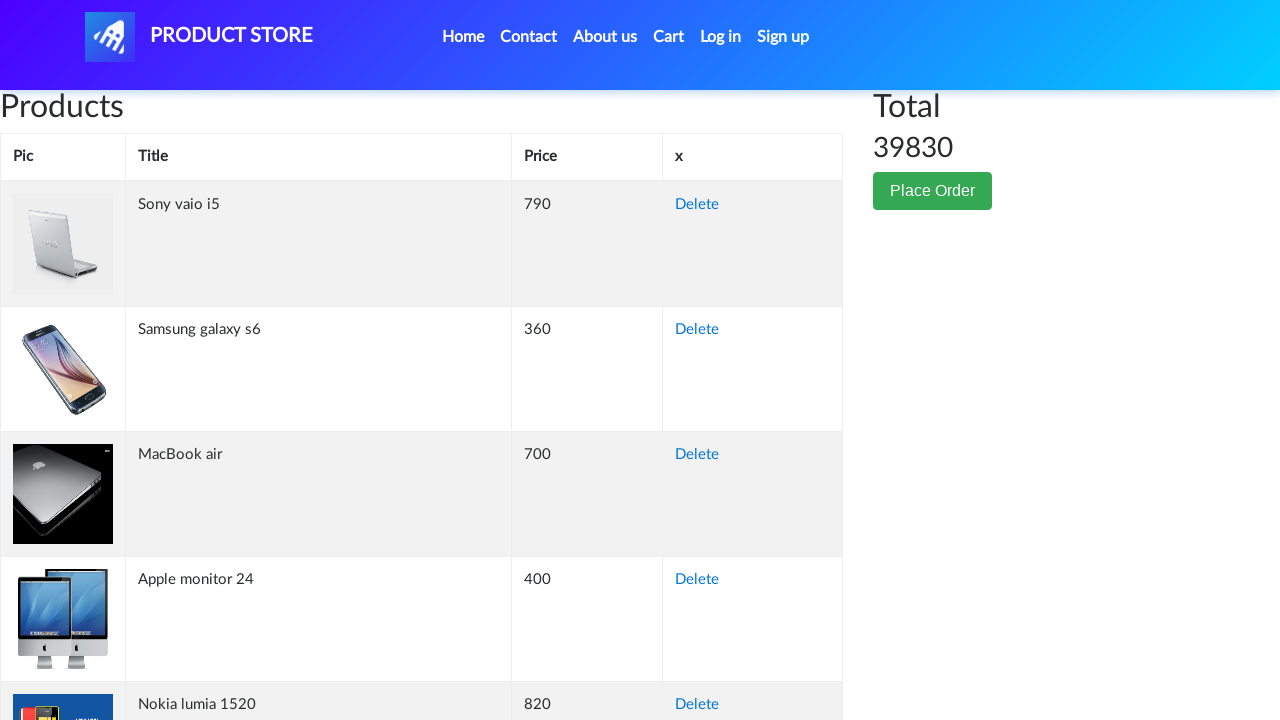

Navigated to https://www.demoblaze.com/cart.html
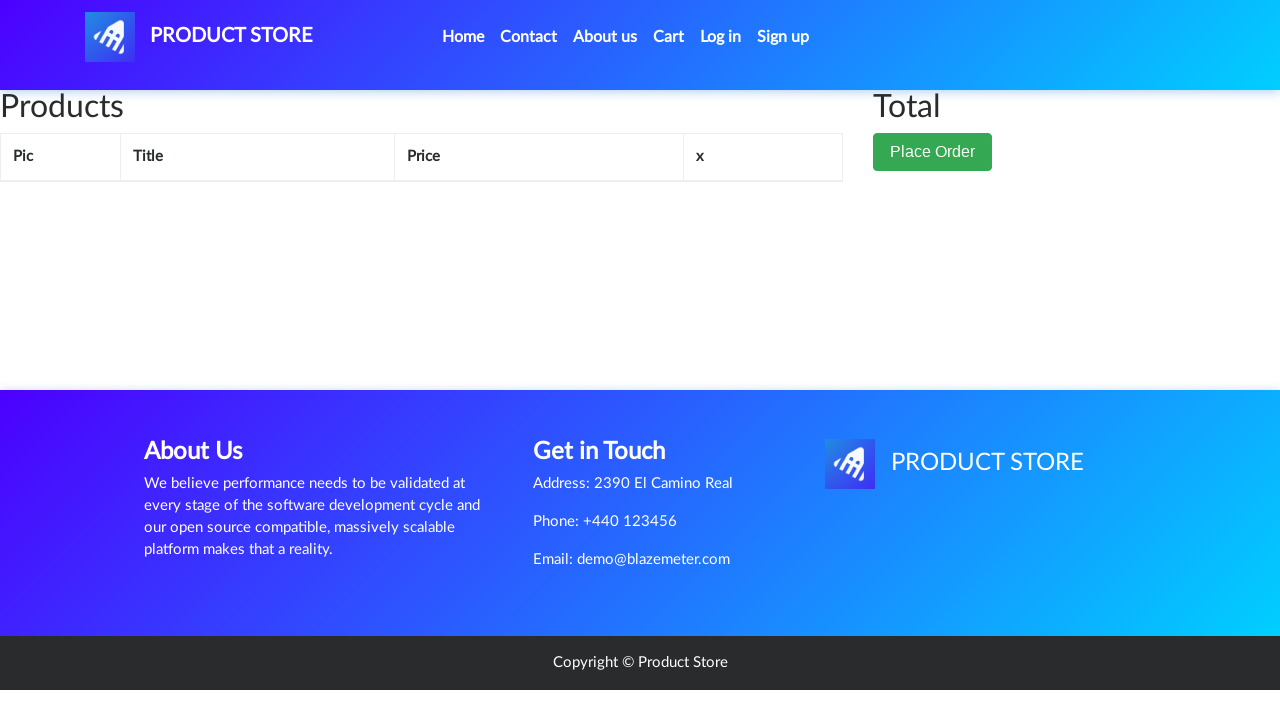

Verified 'About us' menu item is visible in the navigation bar
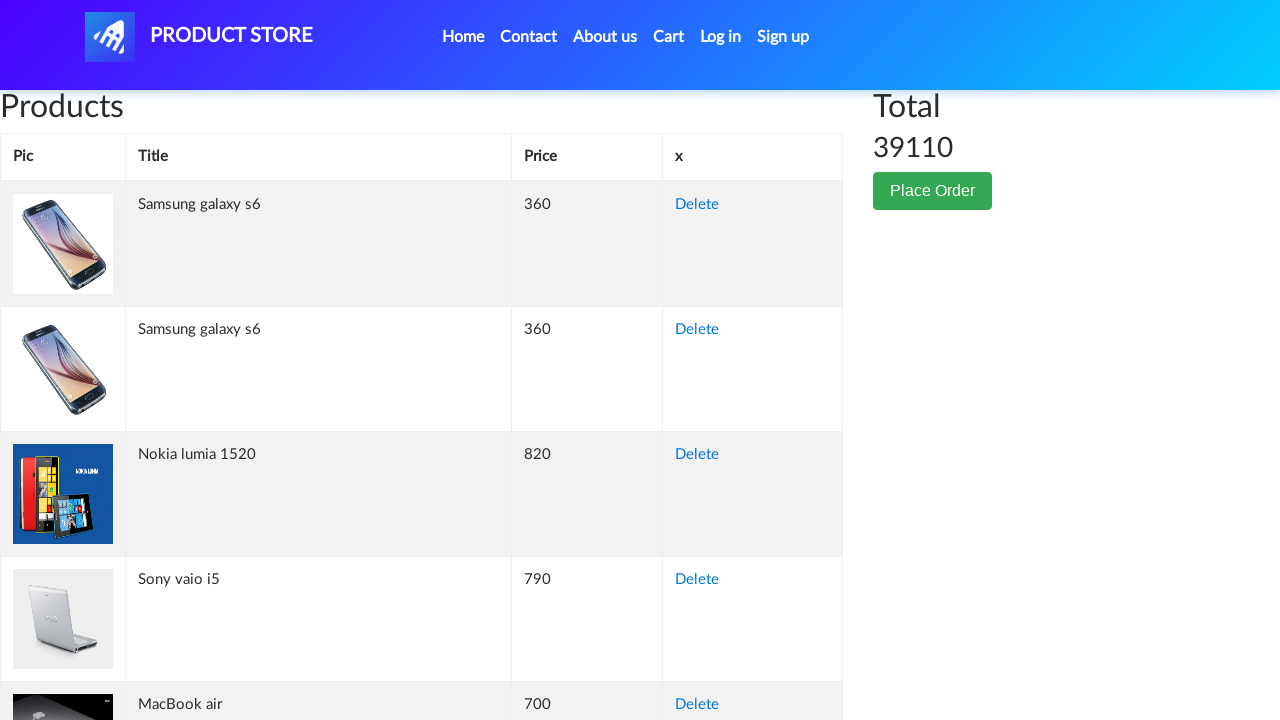

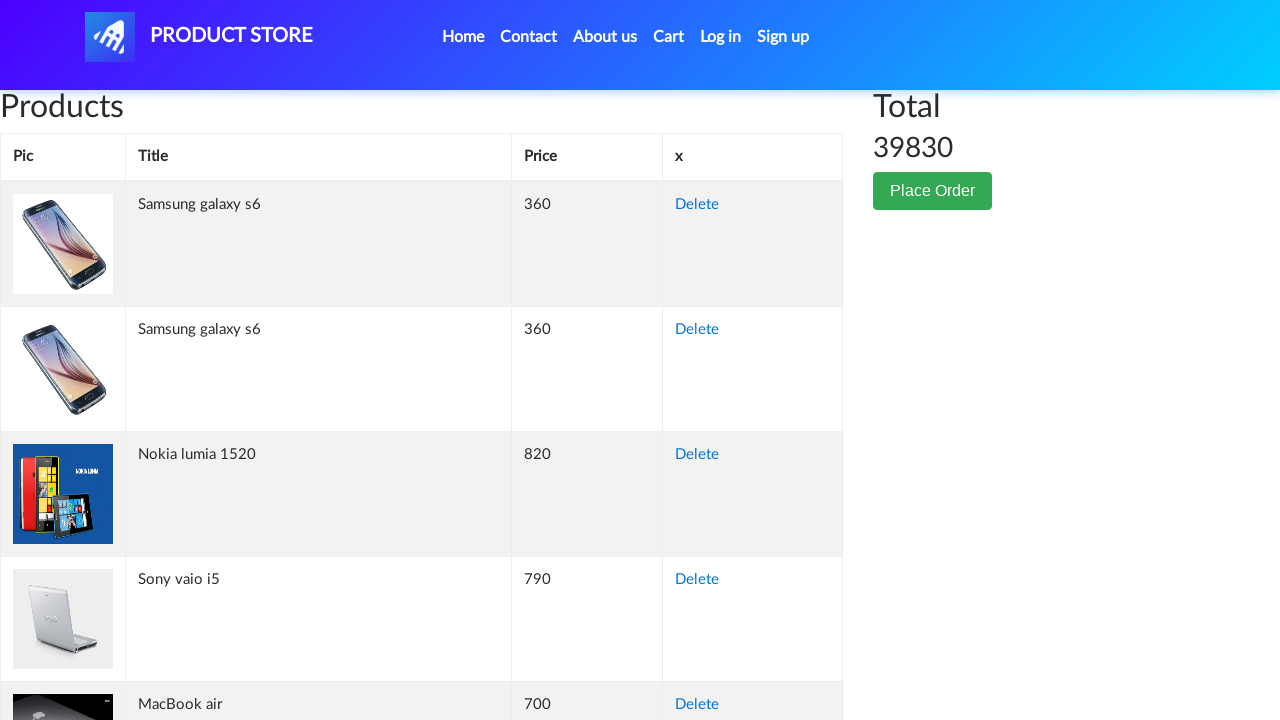